Tests page scrolling functionality by navigating to jQuery UI website and scrolling down 400 pixels using JavaScript execution

Starting URL: http://jqueryui.com

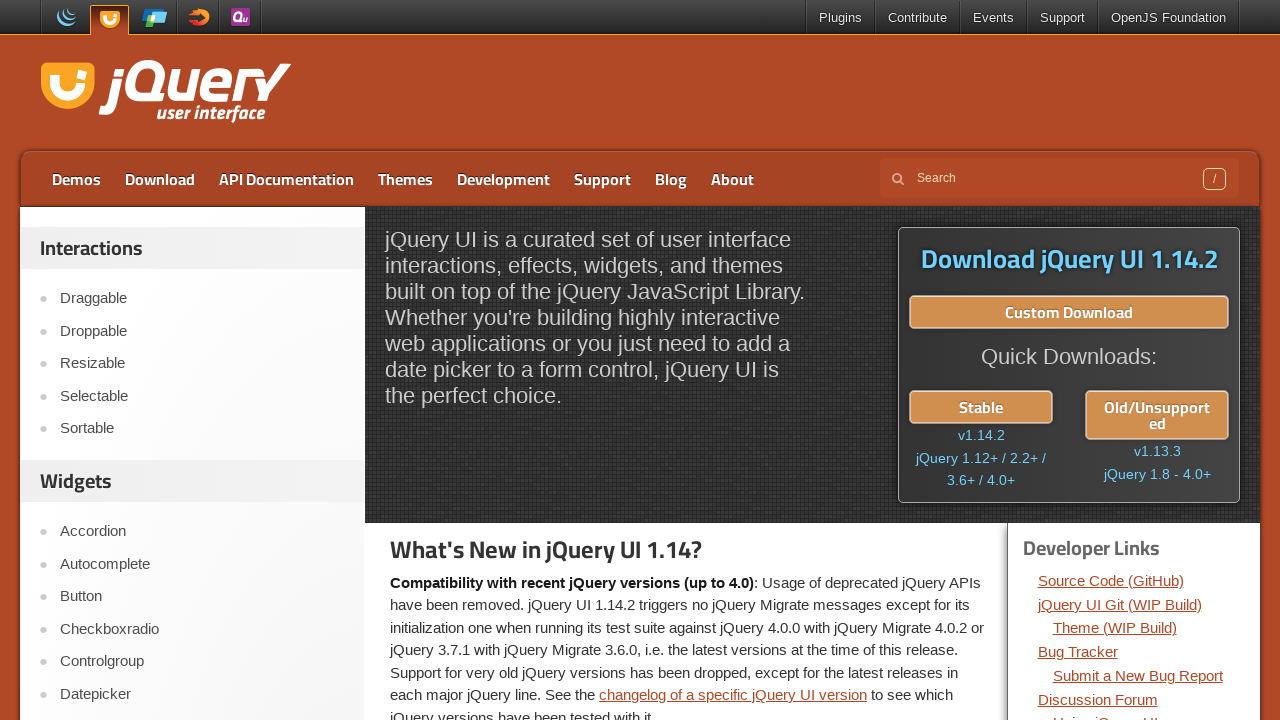

Navigated to jQuery UI website at http://jqueryui.com
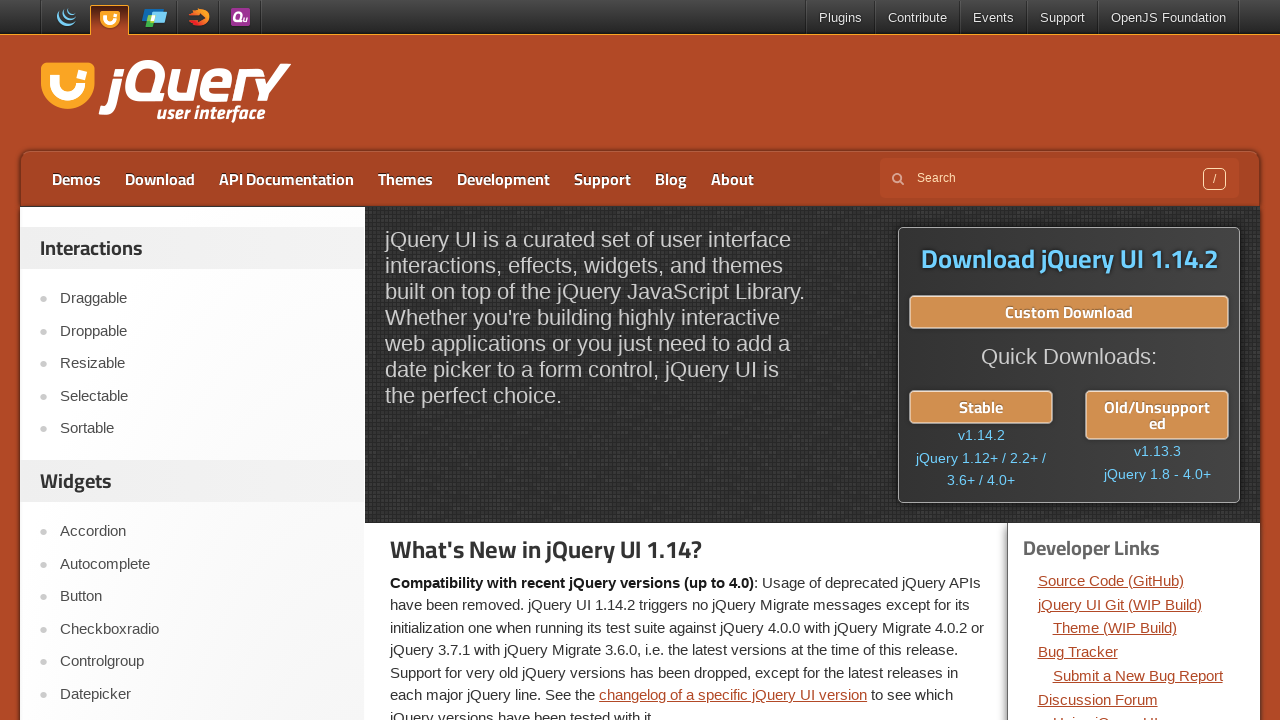

Scrolled down the page by 400 pixels using JavaScript
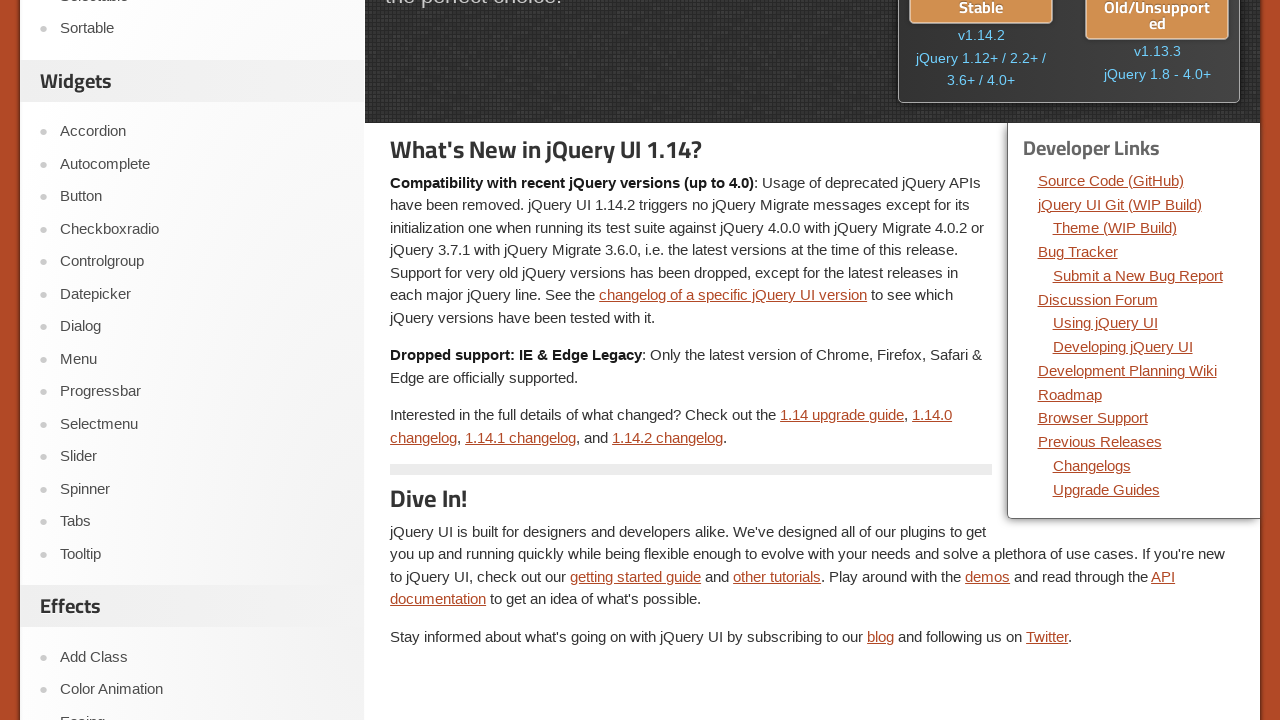

Waited 1 second to observe the scroll effect
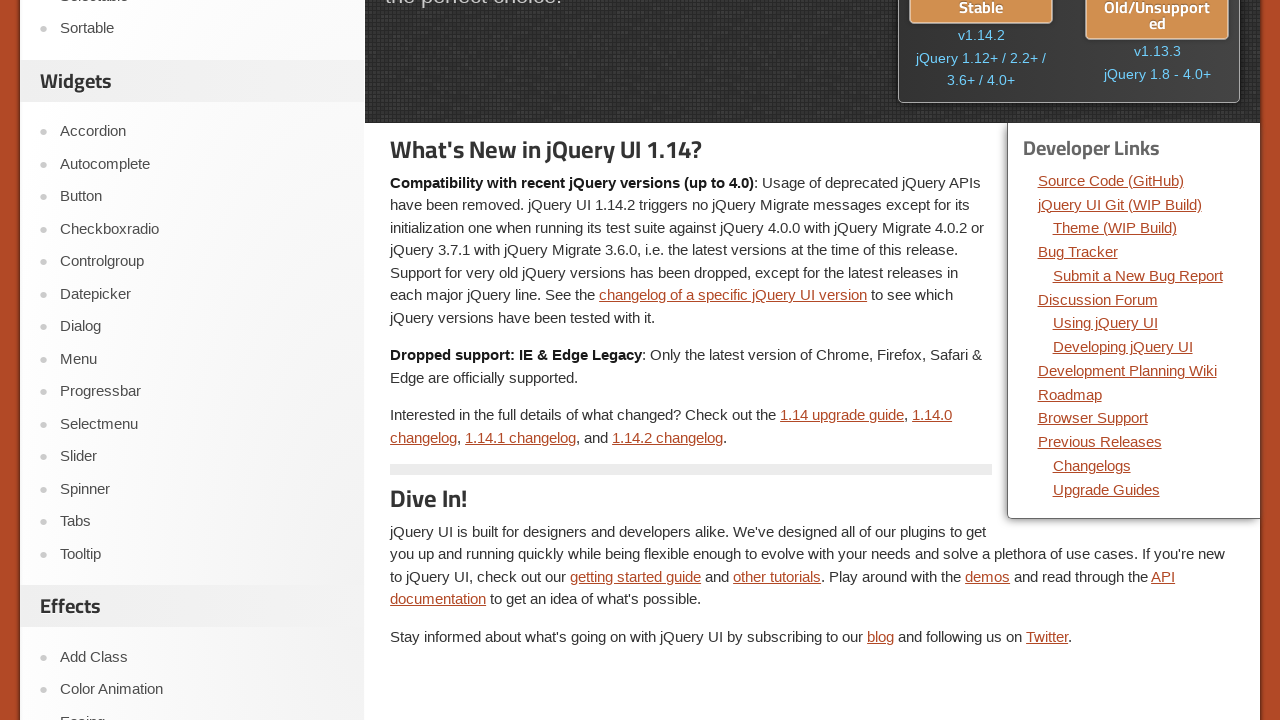

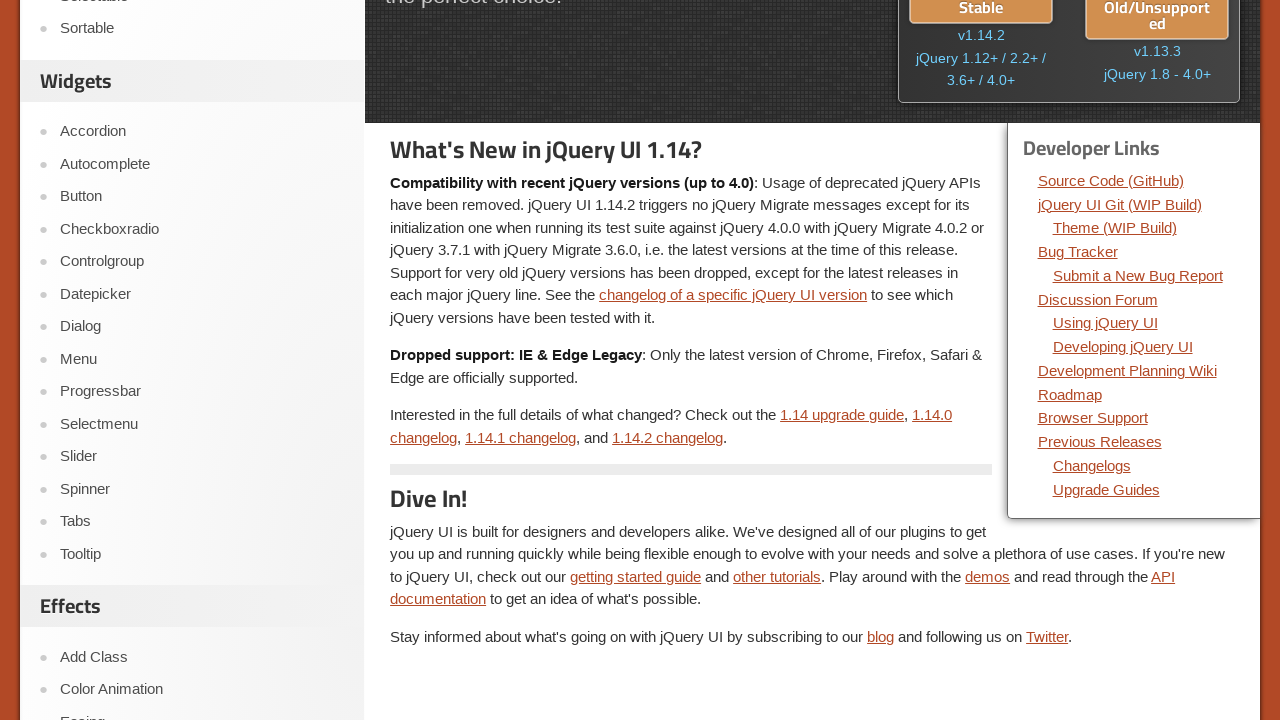